Tests drag and drop functionality by dragging an element from source to target location

Starting URL: https://selenium08.blogspot.com/2020/01/drag-drop.html

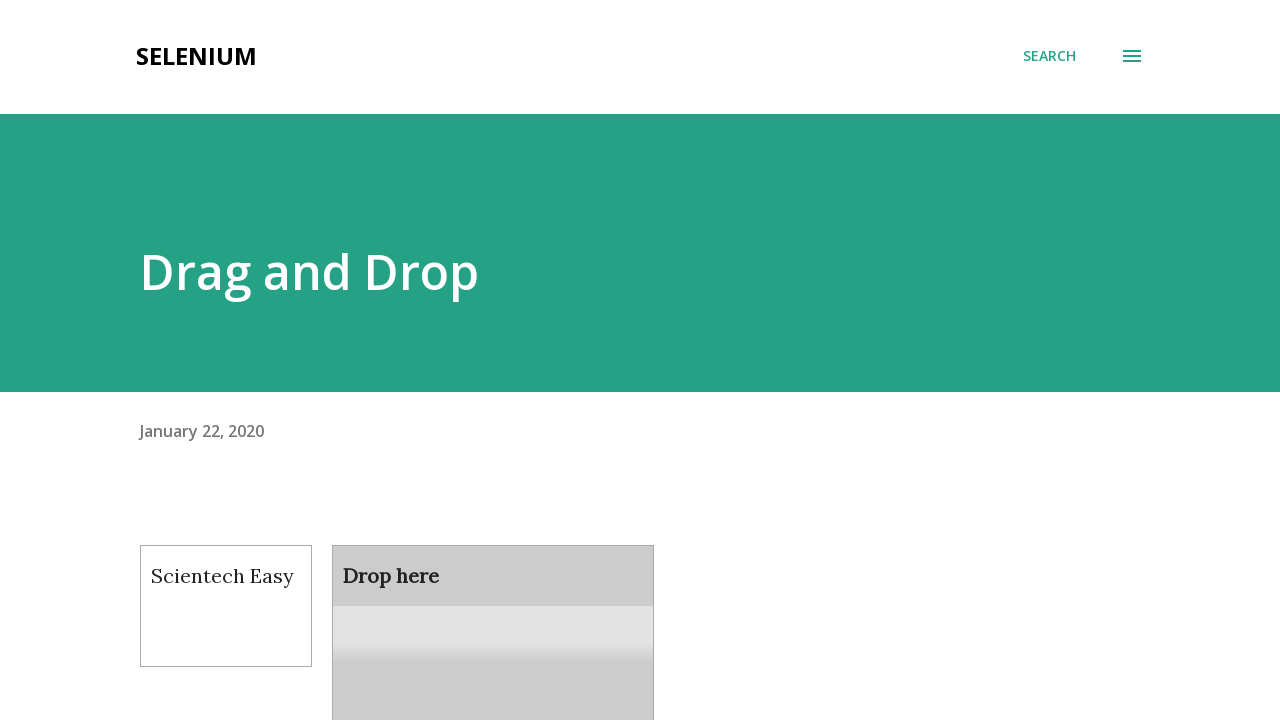

Located the draggable element
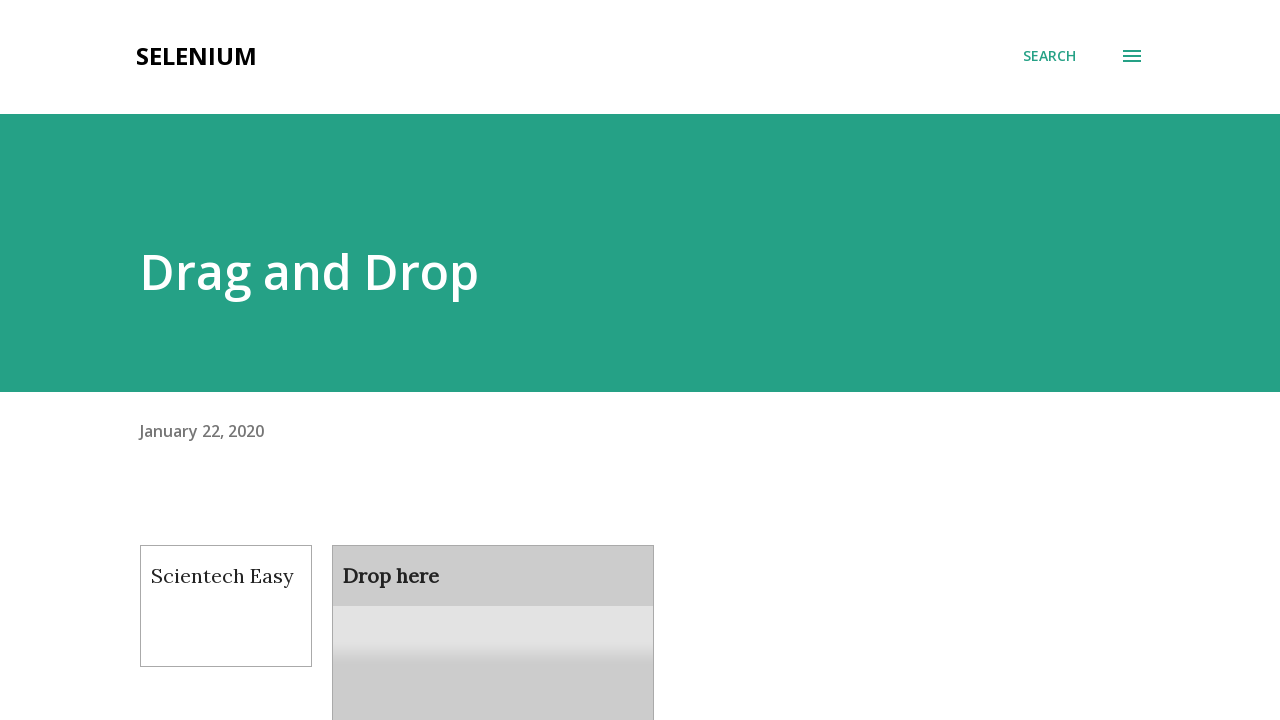

Located the droppable target element
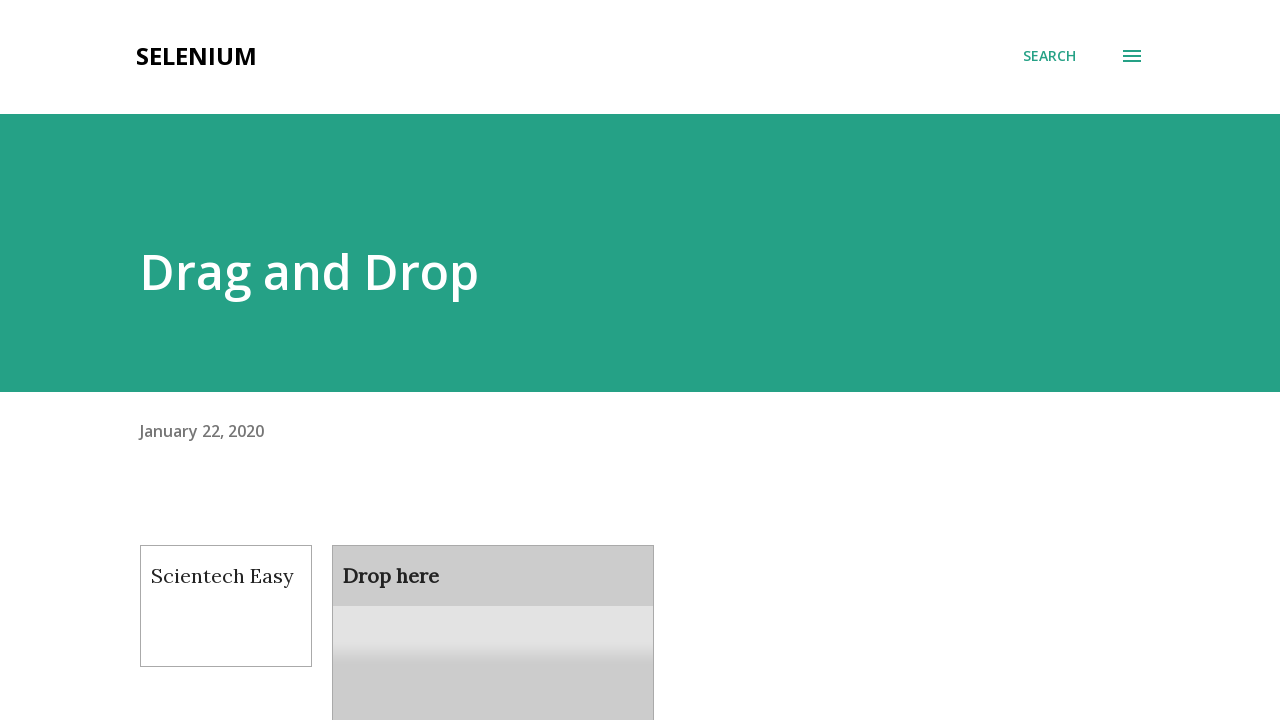

Performed drag and drop action from source to target location at (493, 609)
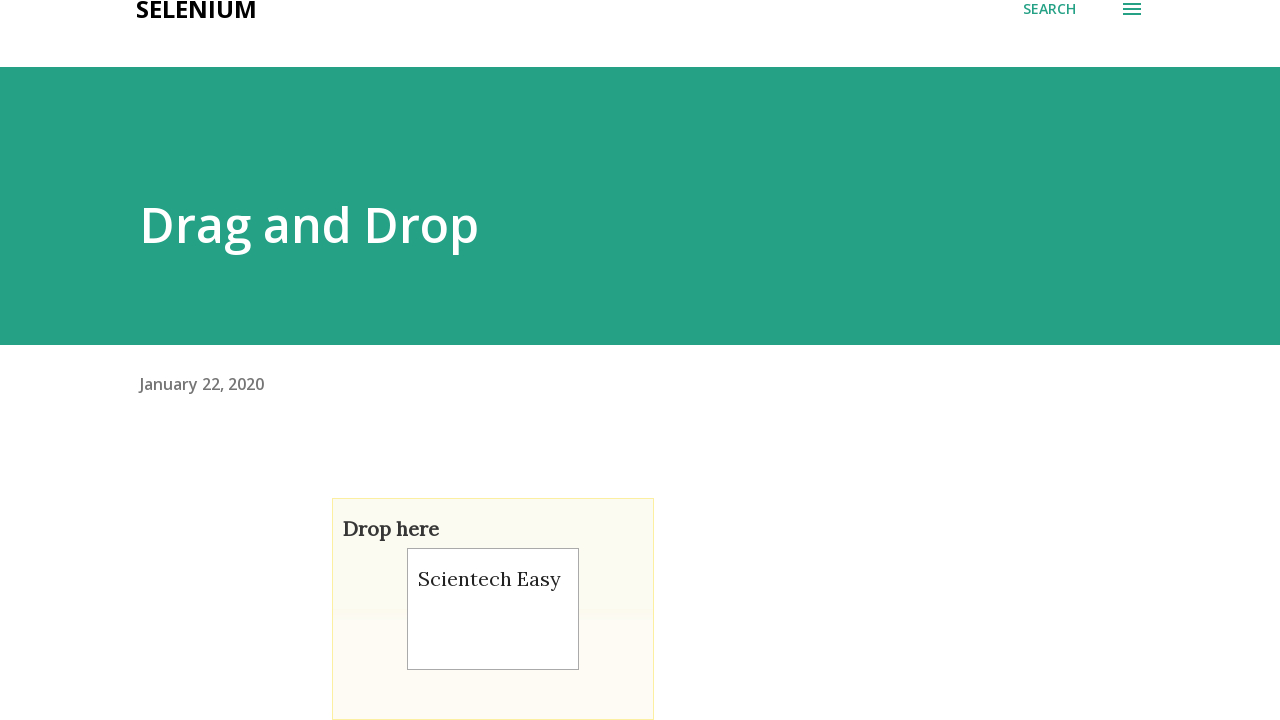

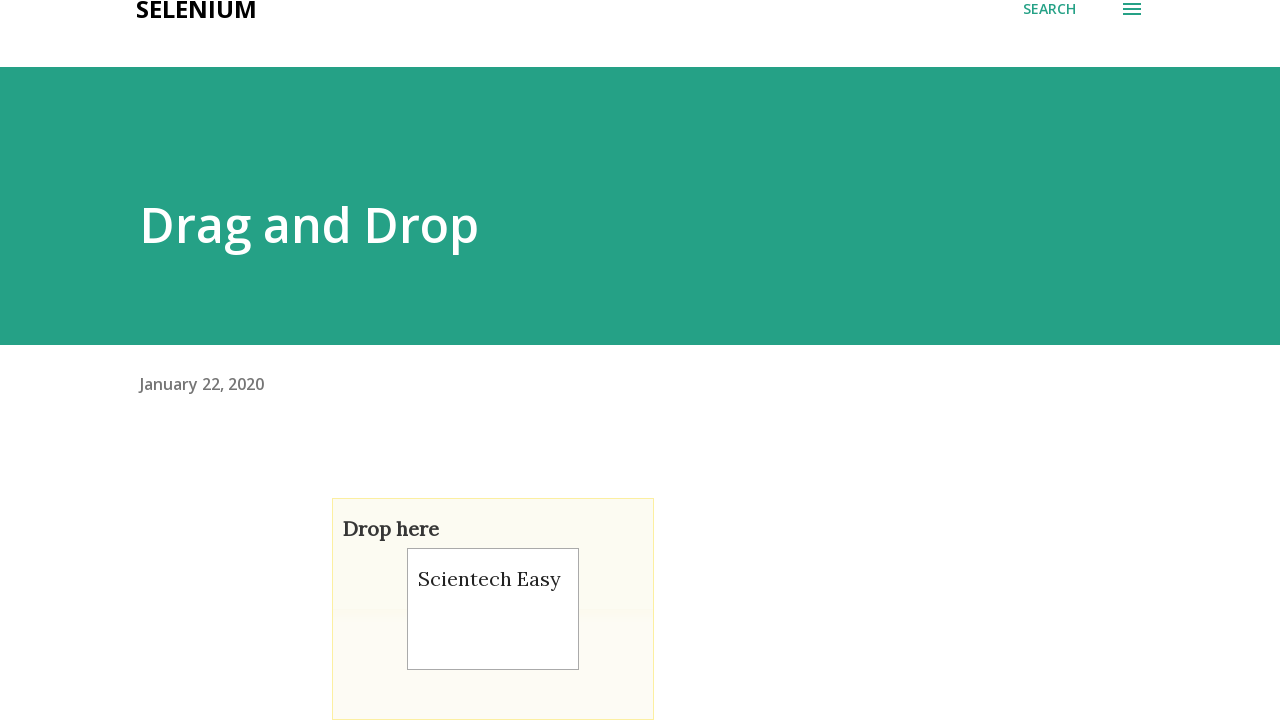